Tests that clicking the Email column header sorts the table values in ascending alphabetical order.

Starting URL: http://the-internet.herokuapp.com/tables

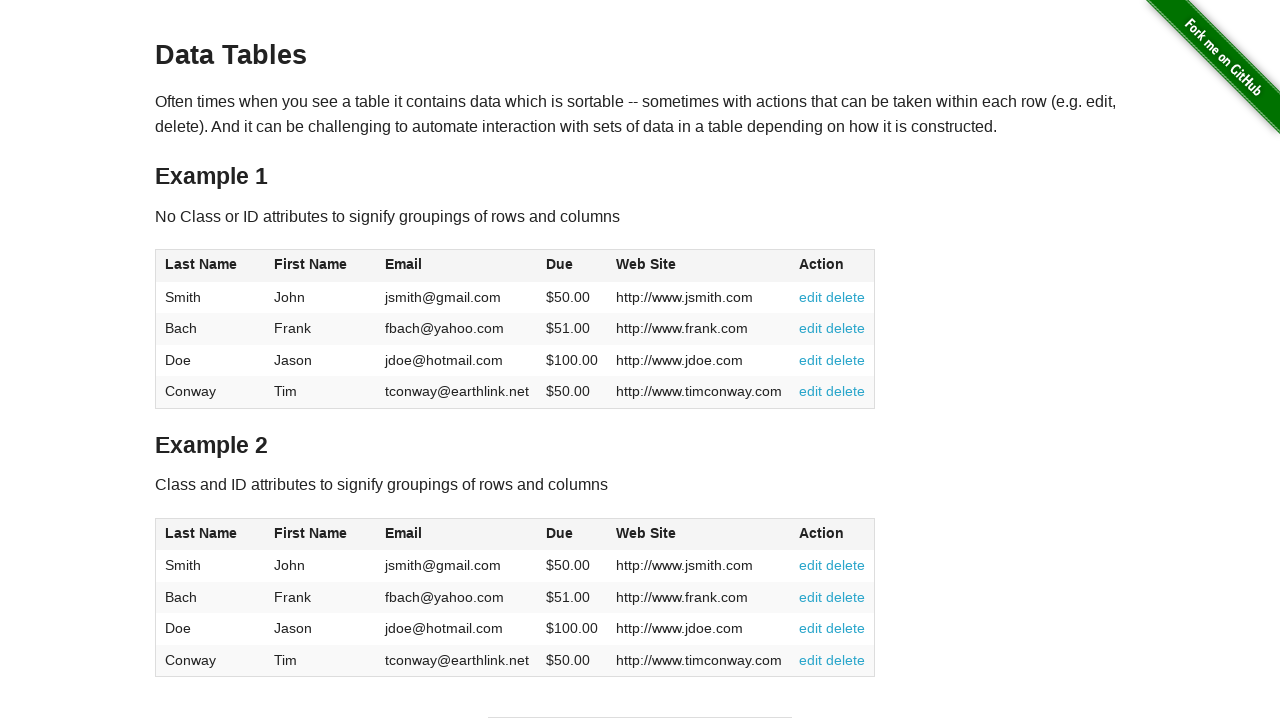

Clicked Email column header to sort ascending at (457, 266) on #table1 thead tr th:nth-of-type(3)
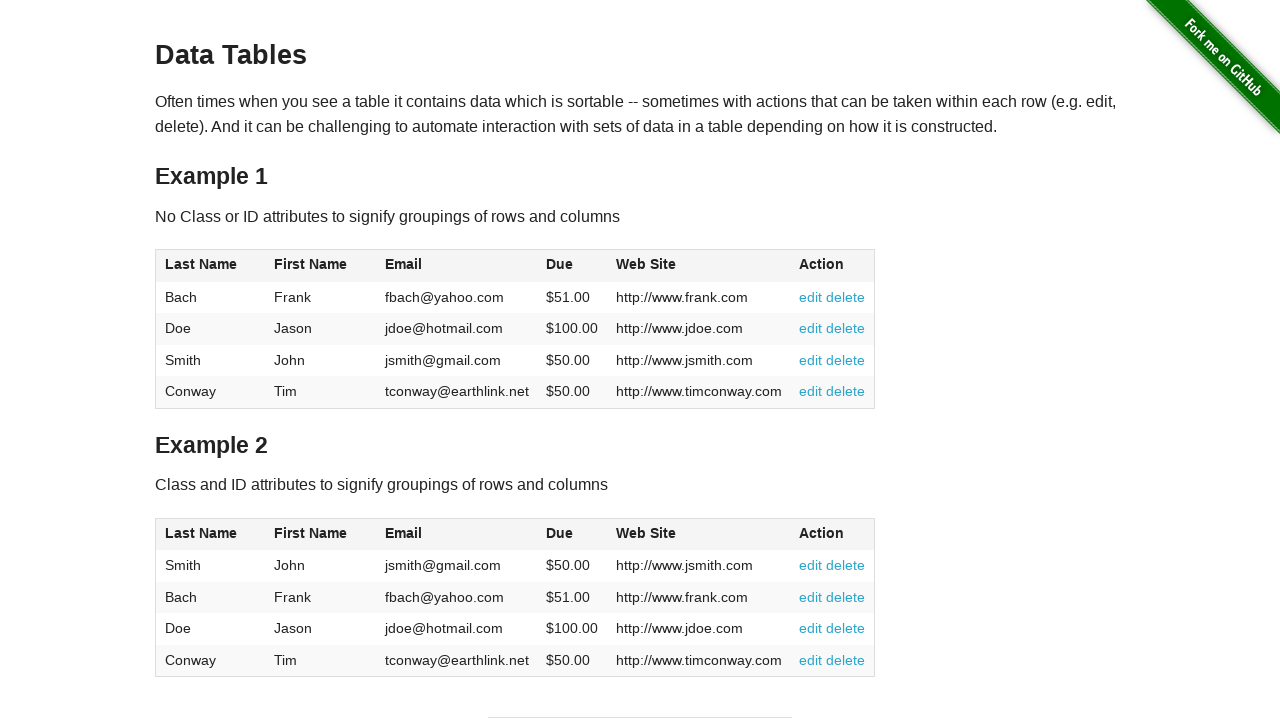

Verified email column is present in table body
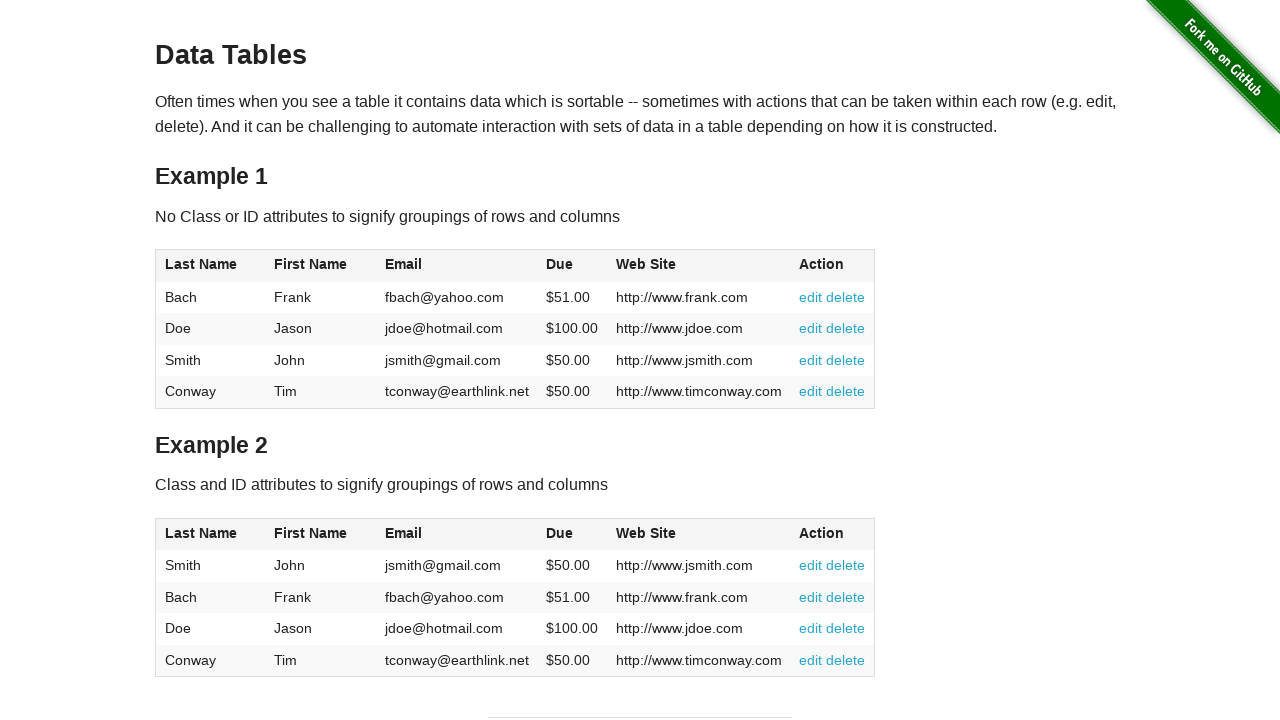

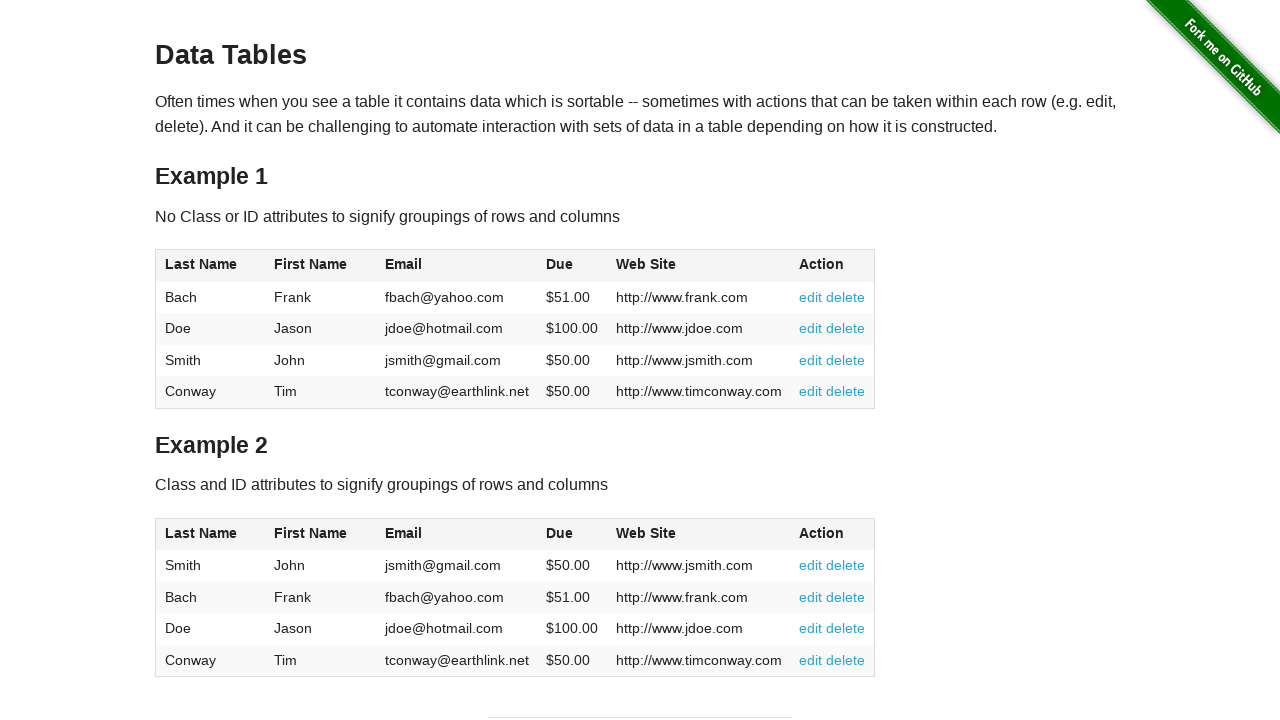